Navigates to DemoQA website, opens the Web Tables section under Elements, and adds a new record to the table by filling out a form with personal information

Starting URL: https://demoqa.com/

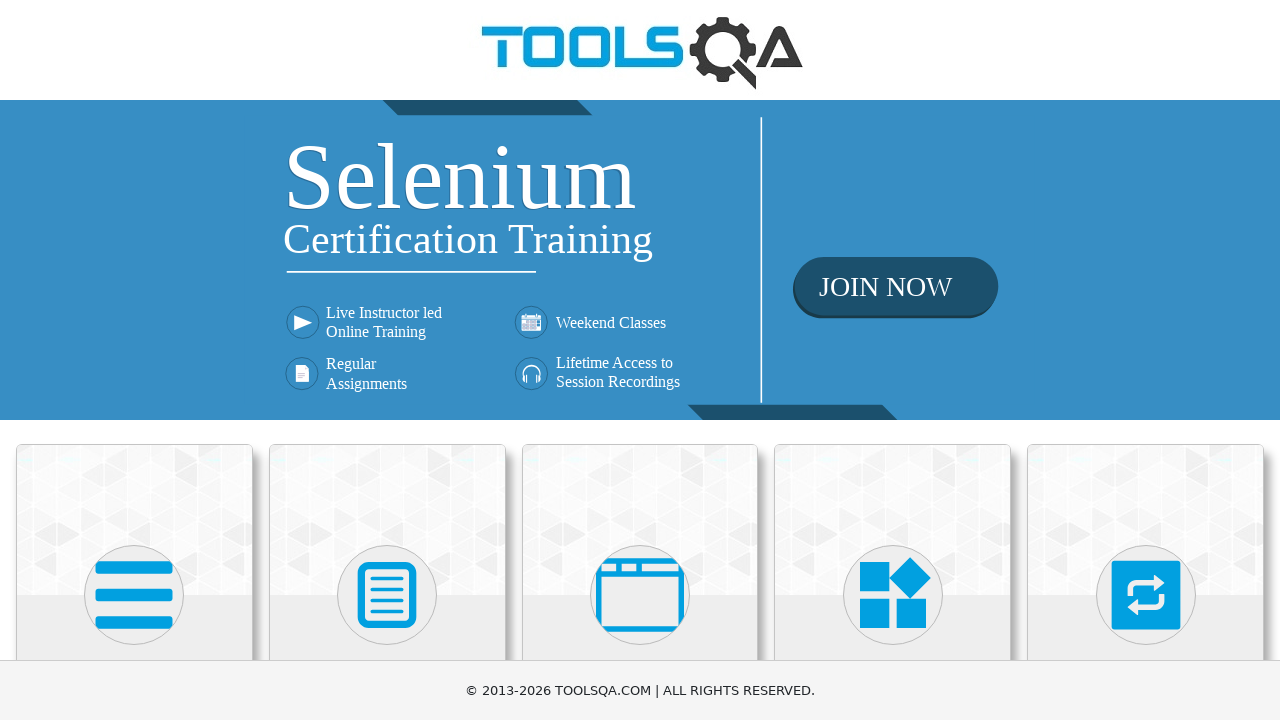

Navigated to DemoQA website
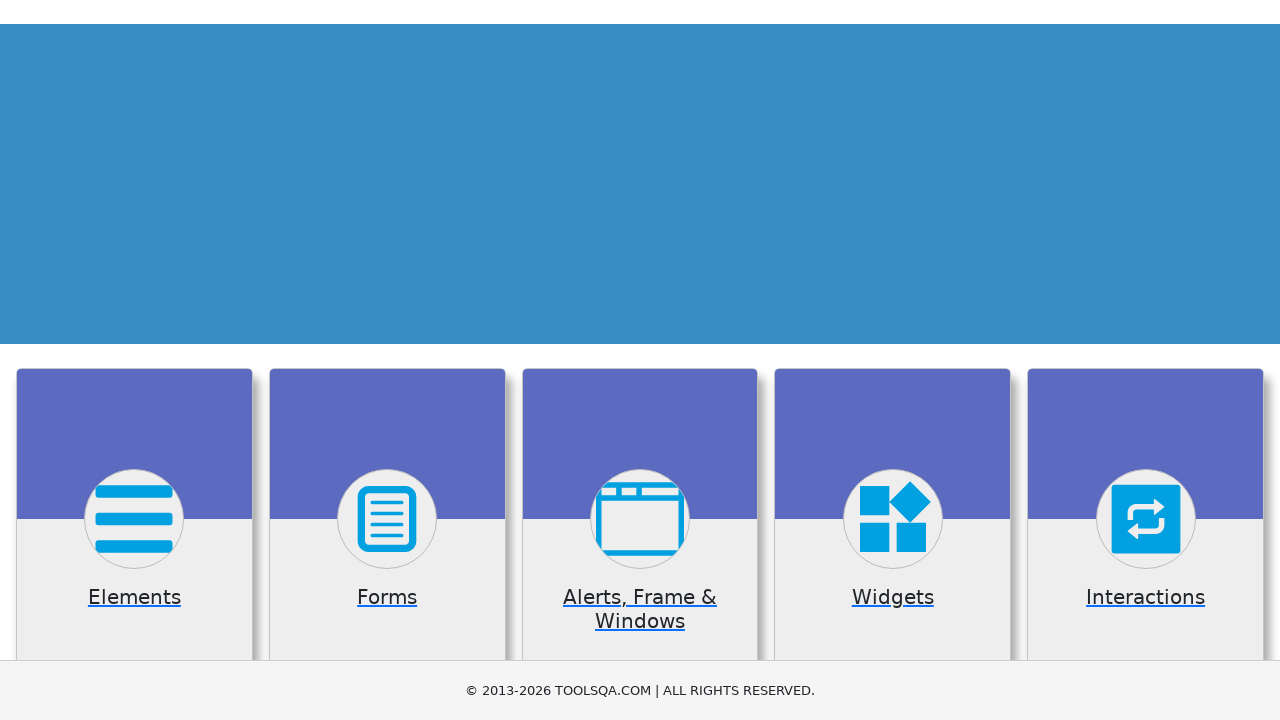

Scrolled down to view Elements section
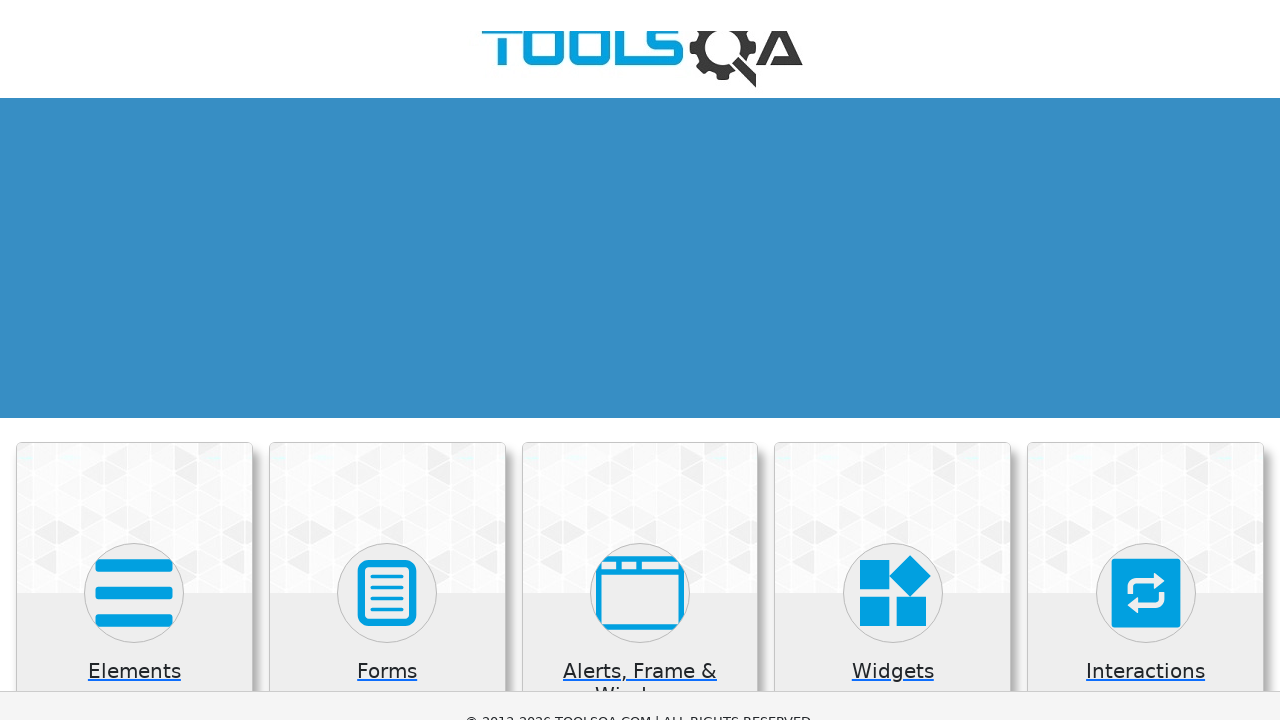

Clicked on Elements section at (134, 273) on xpath=//h5[text()='Elements']
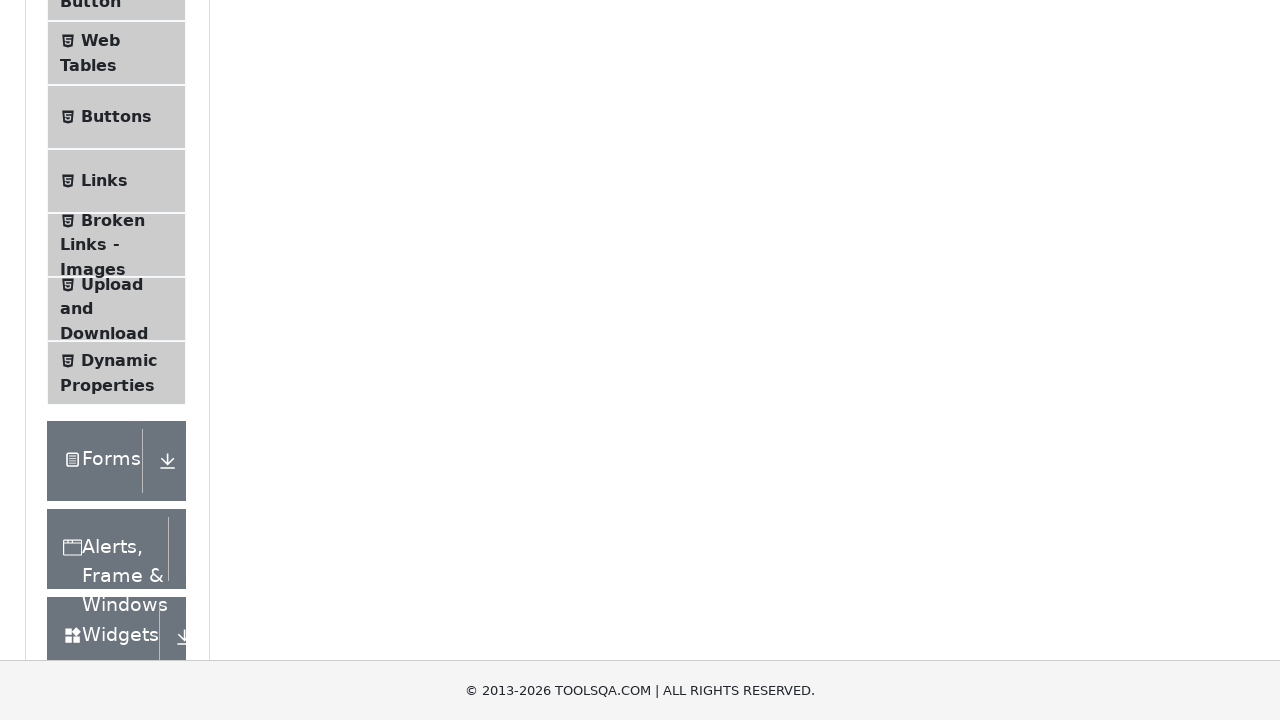

Clicked on Web Tables menu item at (100, 40) on xpath=//span[text()='Web Tables']
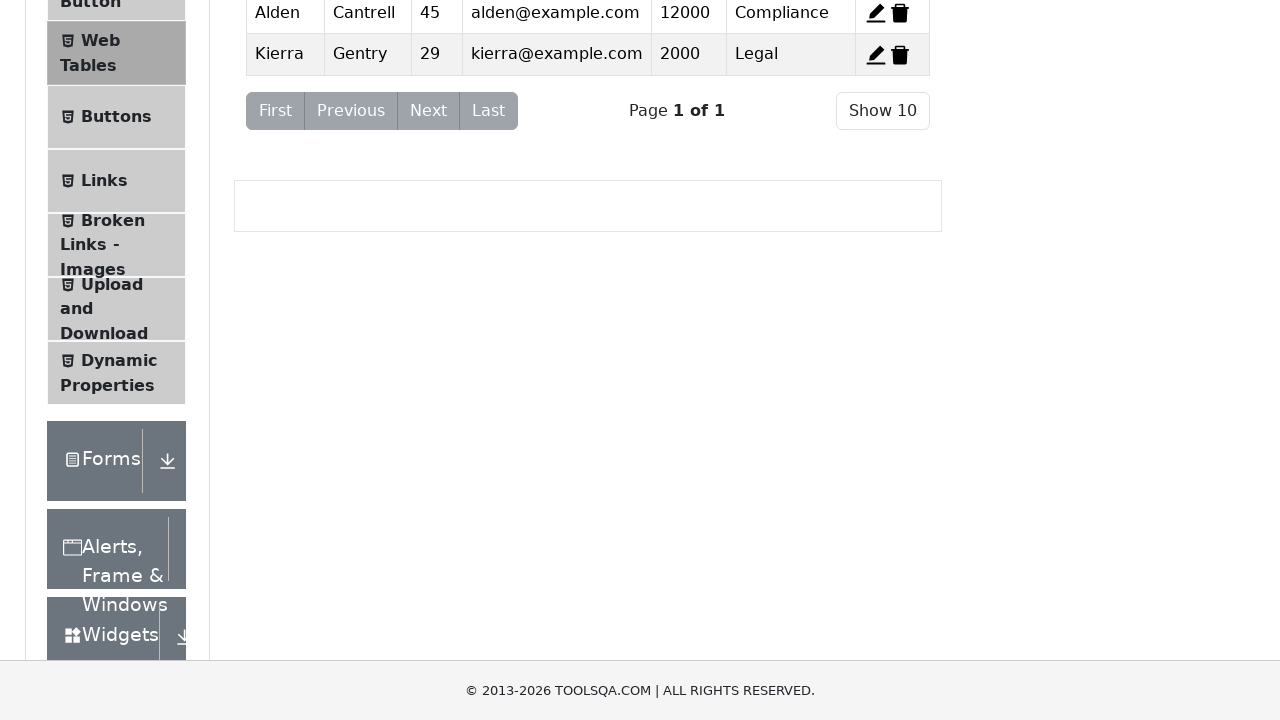

Clicked Add button to open new record form at (274, 250) on #addNewRecordButton
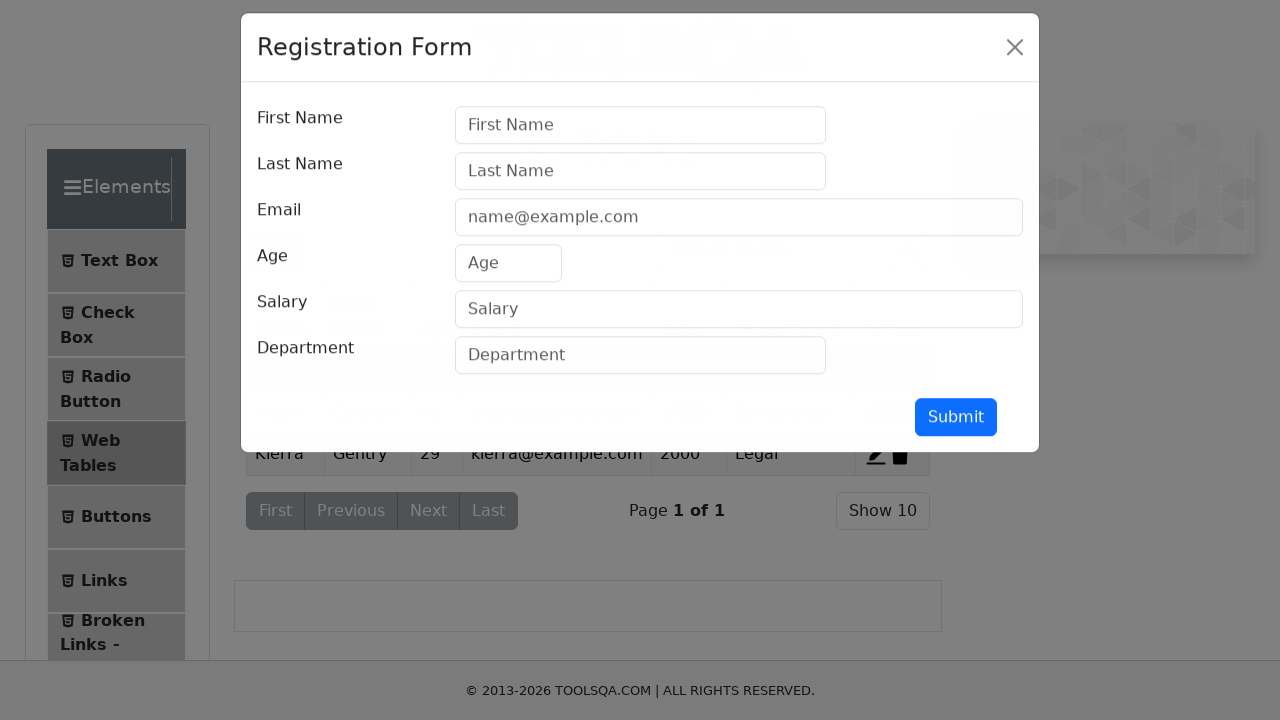

Filled first name field with 'Mihaela' on #firstName
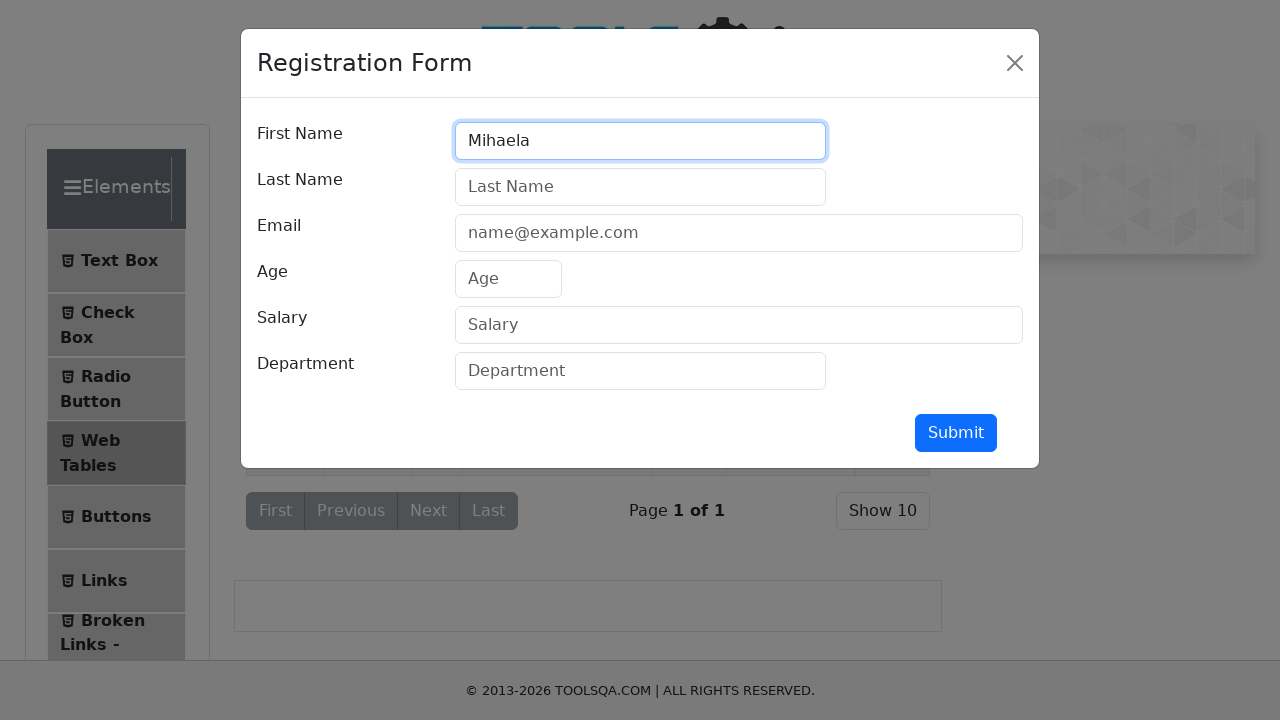

Filled last name field with 'Test' on #lastName
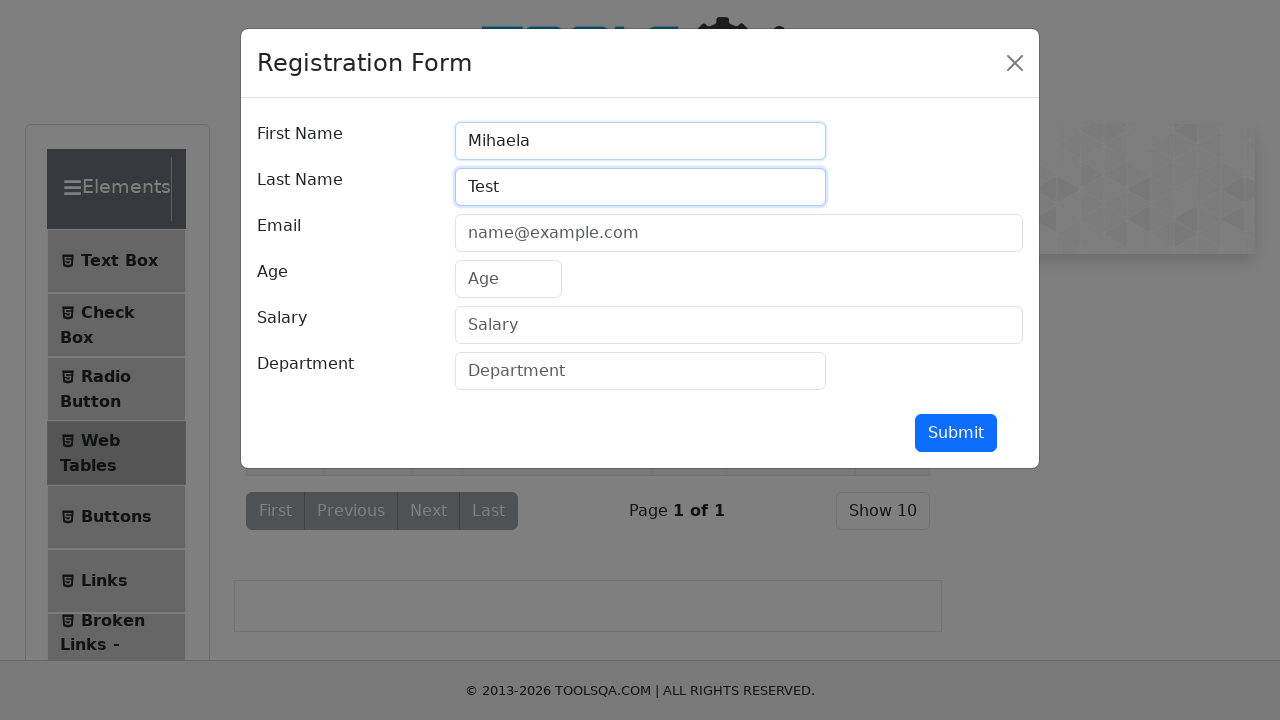

Filled email field with 'tralala@gmail.com' on #userEmail
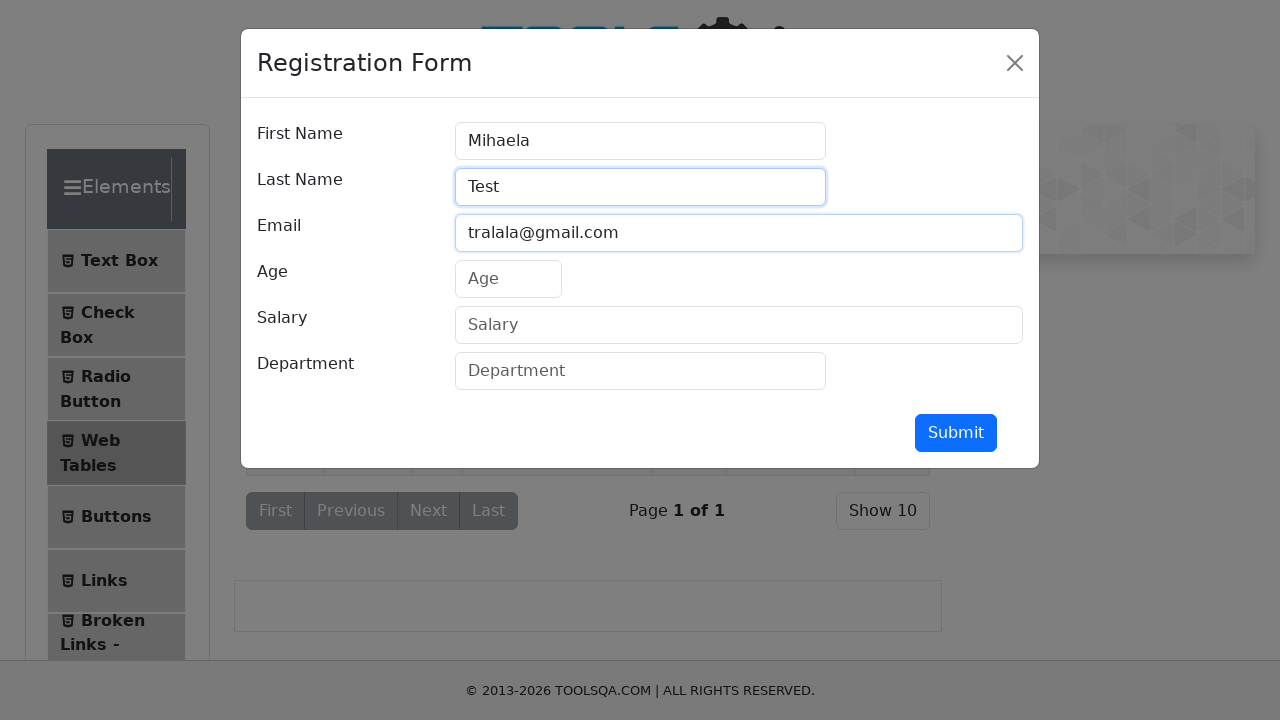

Filled age field with '30' on #age
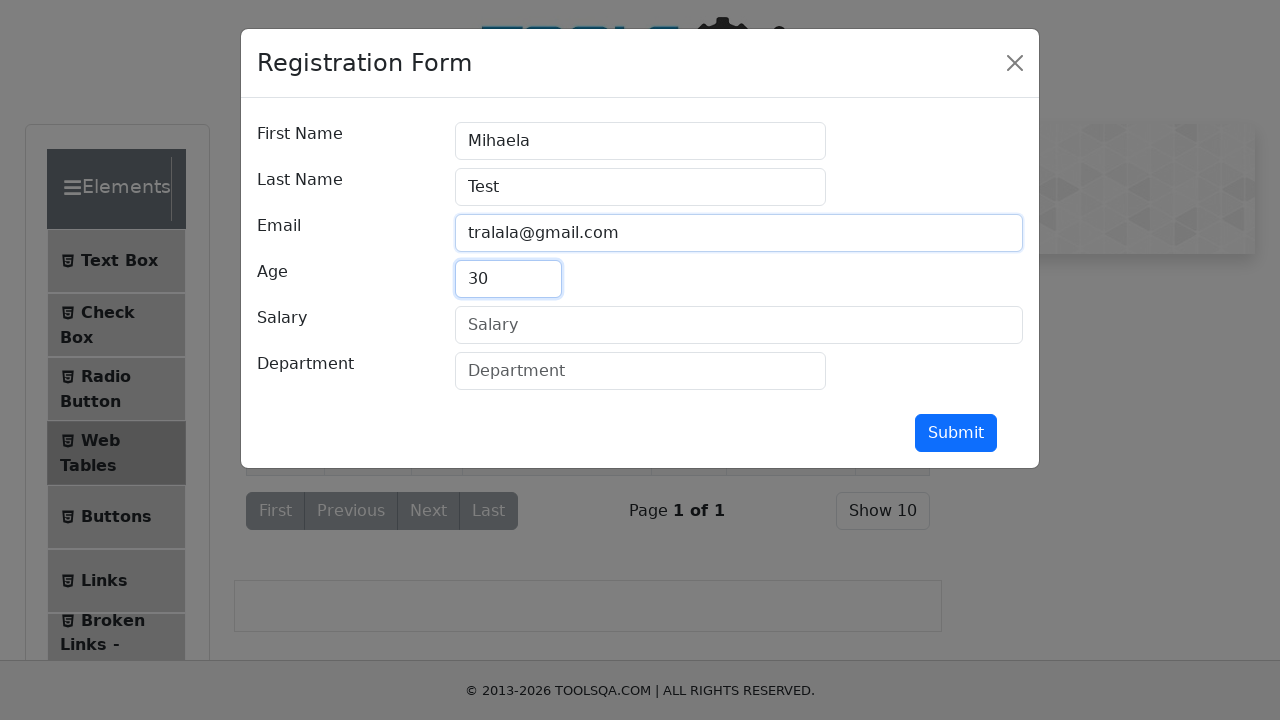

Filled salary field with '1000' on #salary
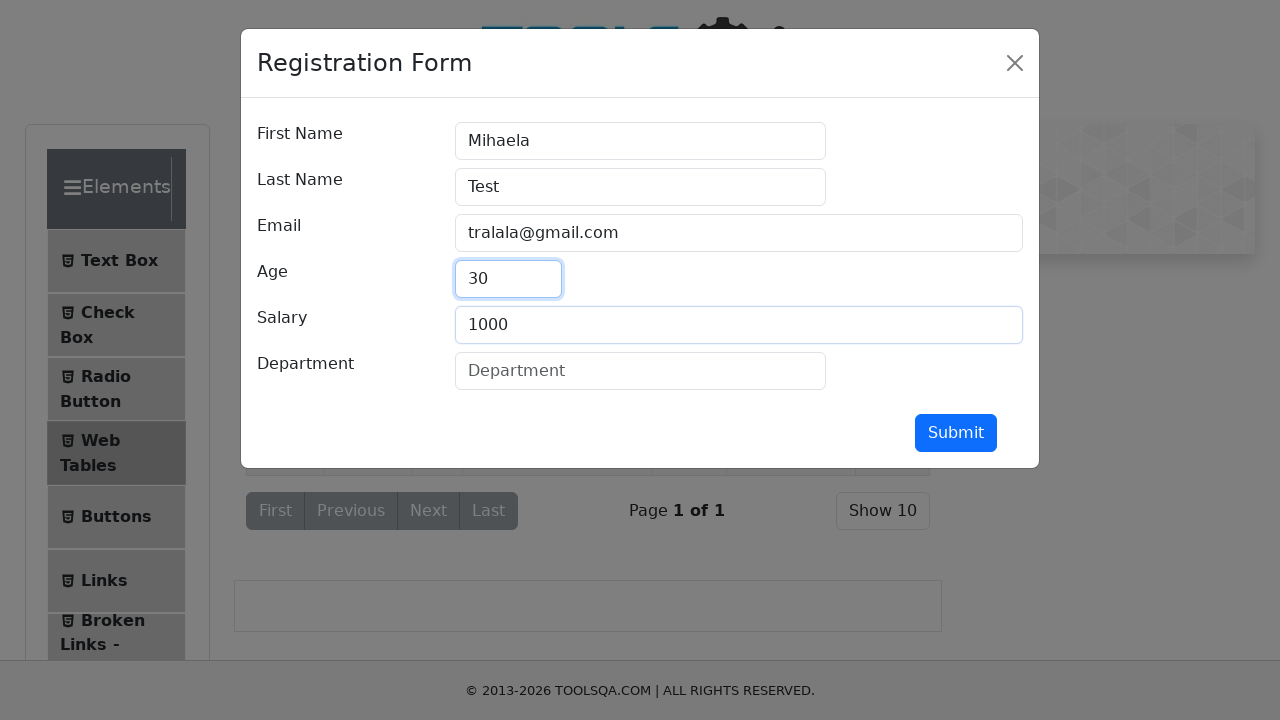

Filled department field with 'QA' on #department
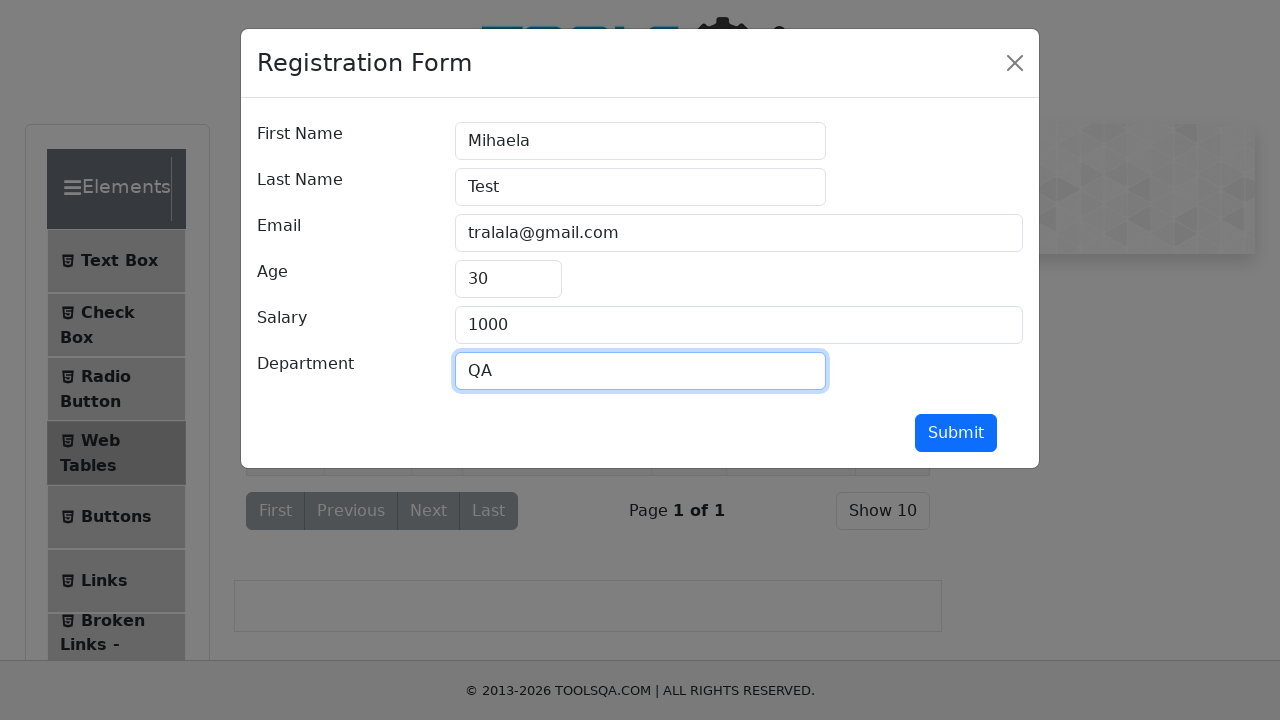

Clicked submit button to add new record to Web Tables at (956, 433) on #submit
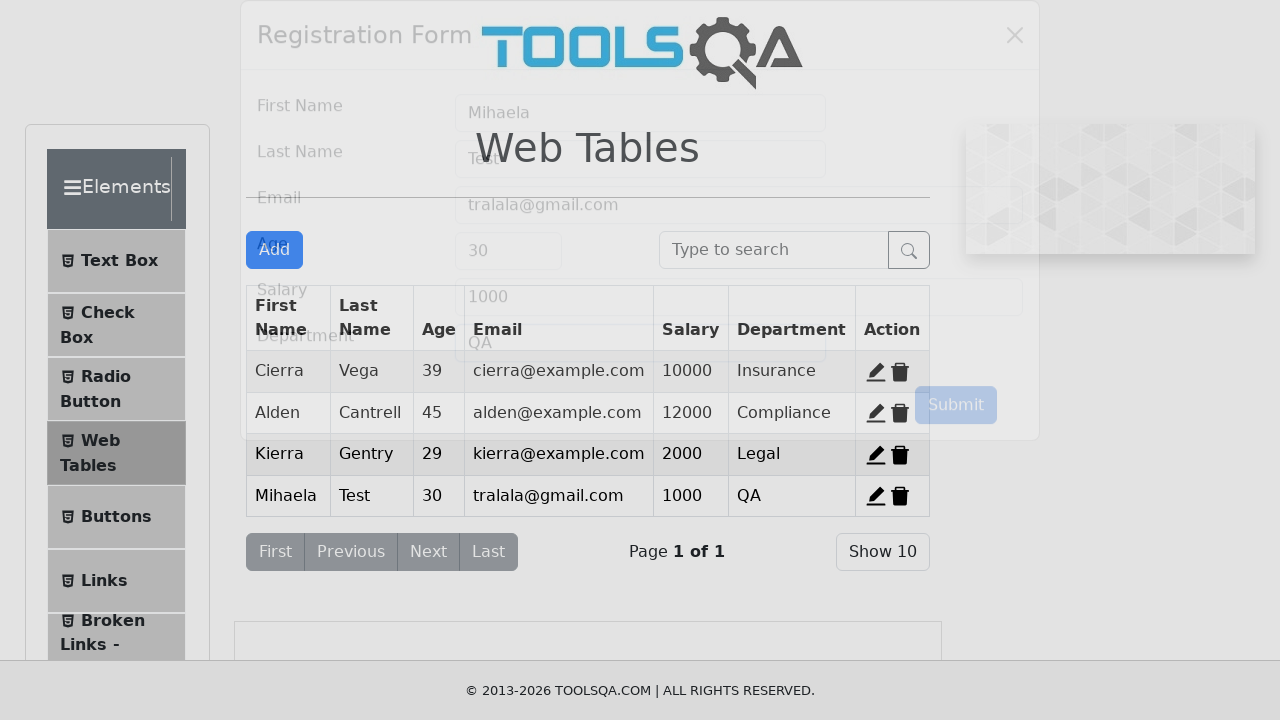

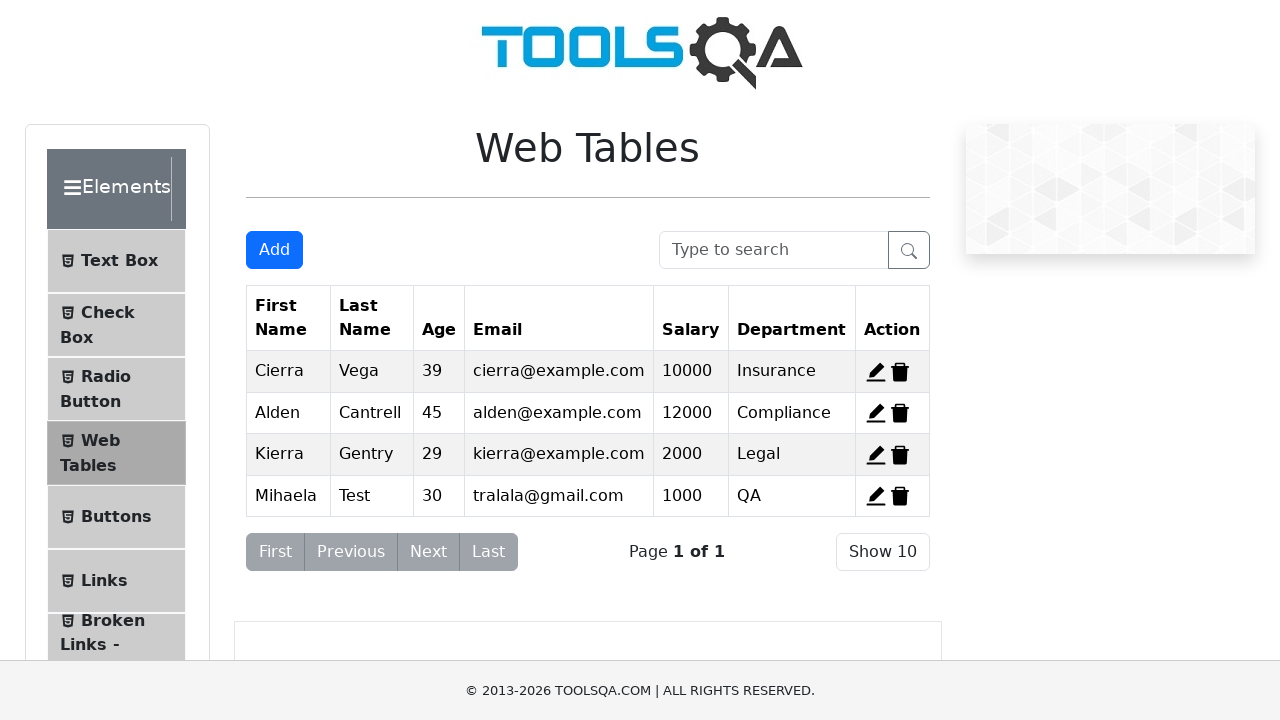